Tests drag and drop functionality by dragging an element and dropping it onto a target element using the dragAndDrop method, after switching to an iframe.

Starting URL: https://jqueryui.com/droppable/

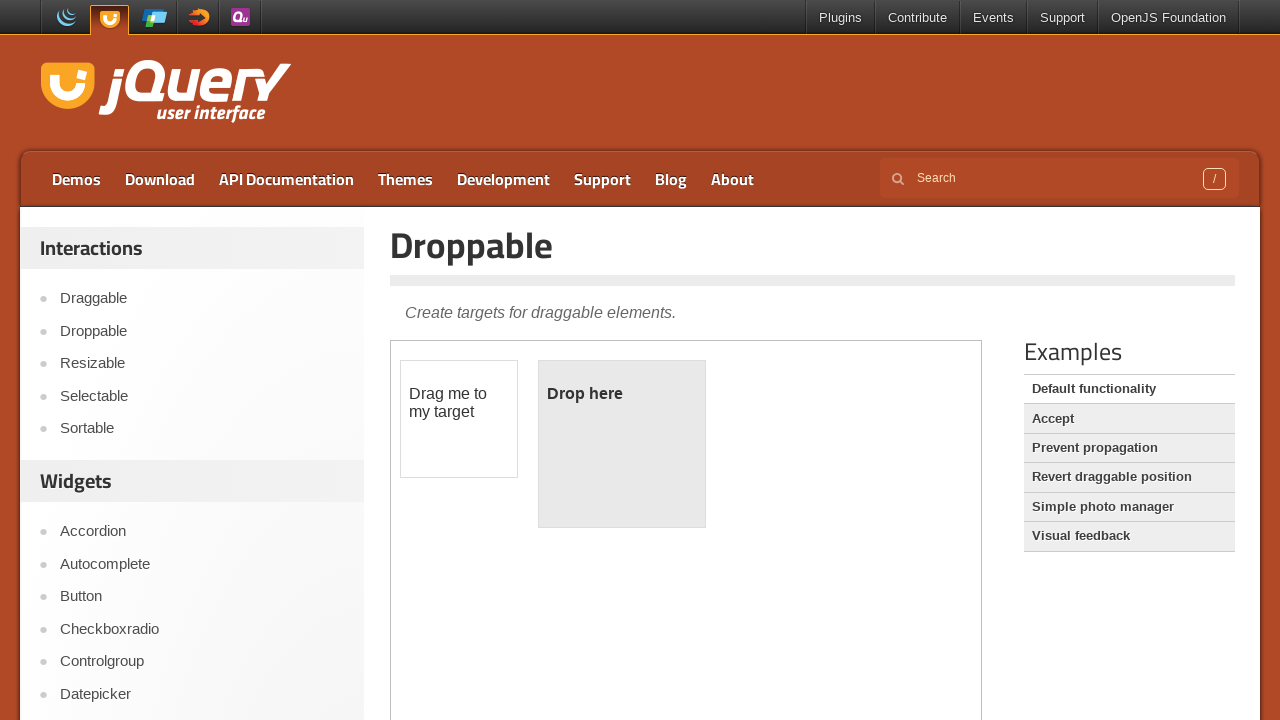

Located iframe with demo-frame class containing drag and drop elements
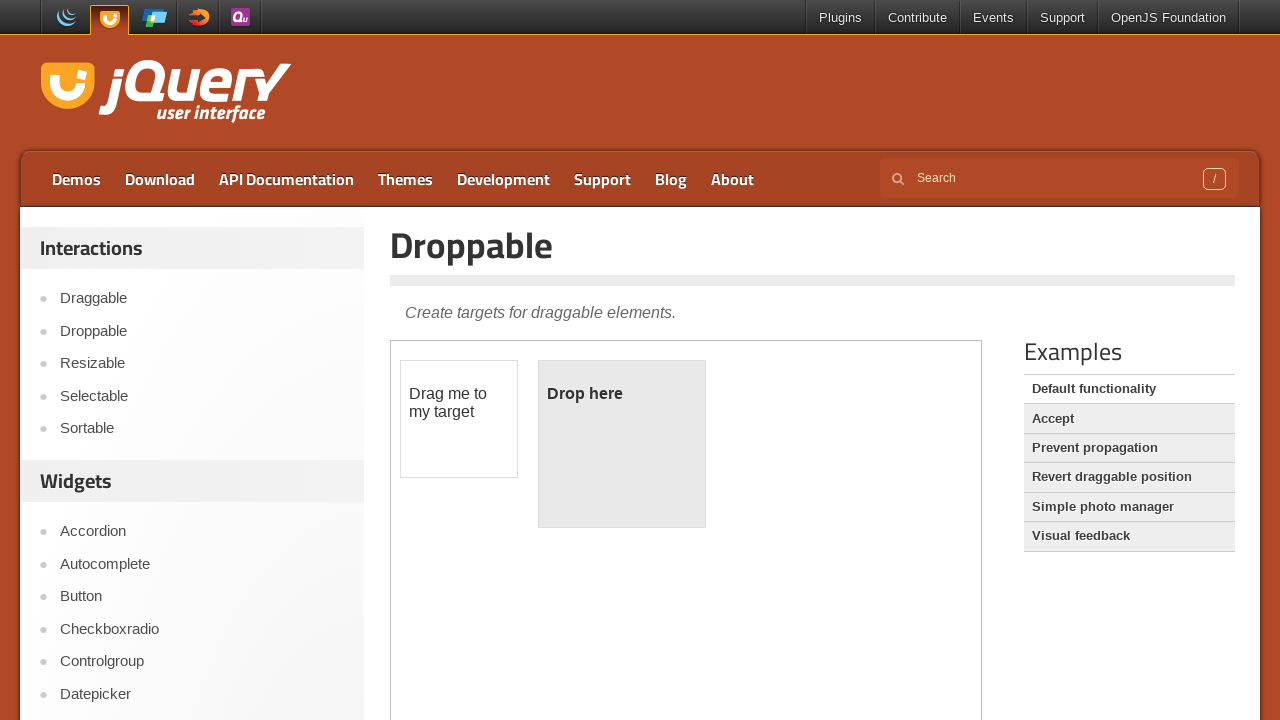

Located draggable element with id 'draggable' in iframe
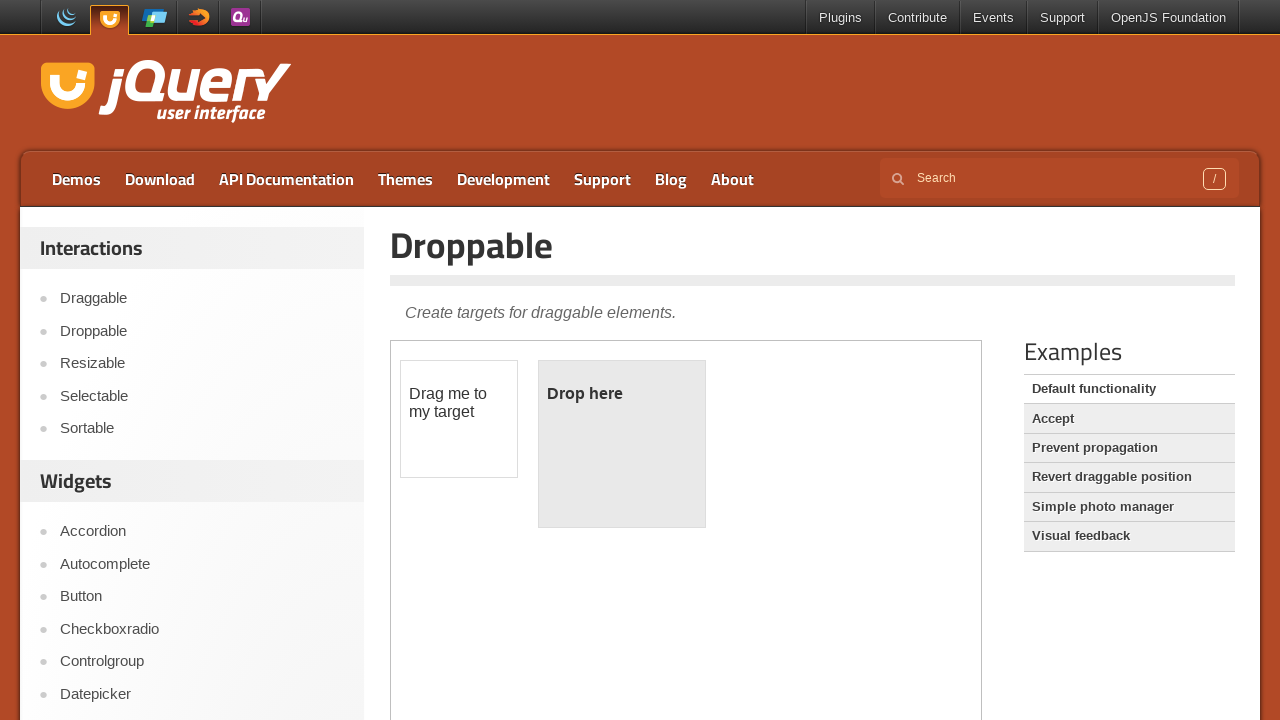

Located droppable target element with id 'droppable' in iframe
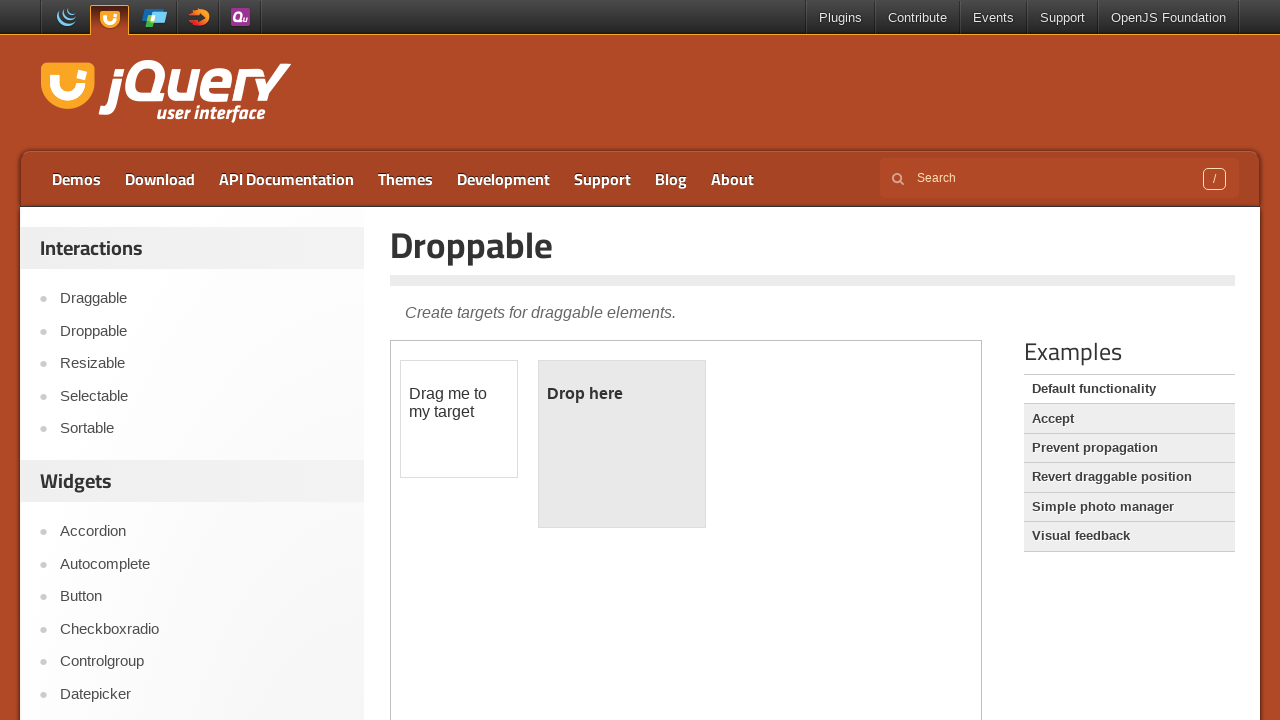

Dragged draggable element and dropped it onto droppable target at (622, 444)
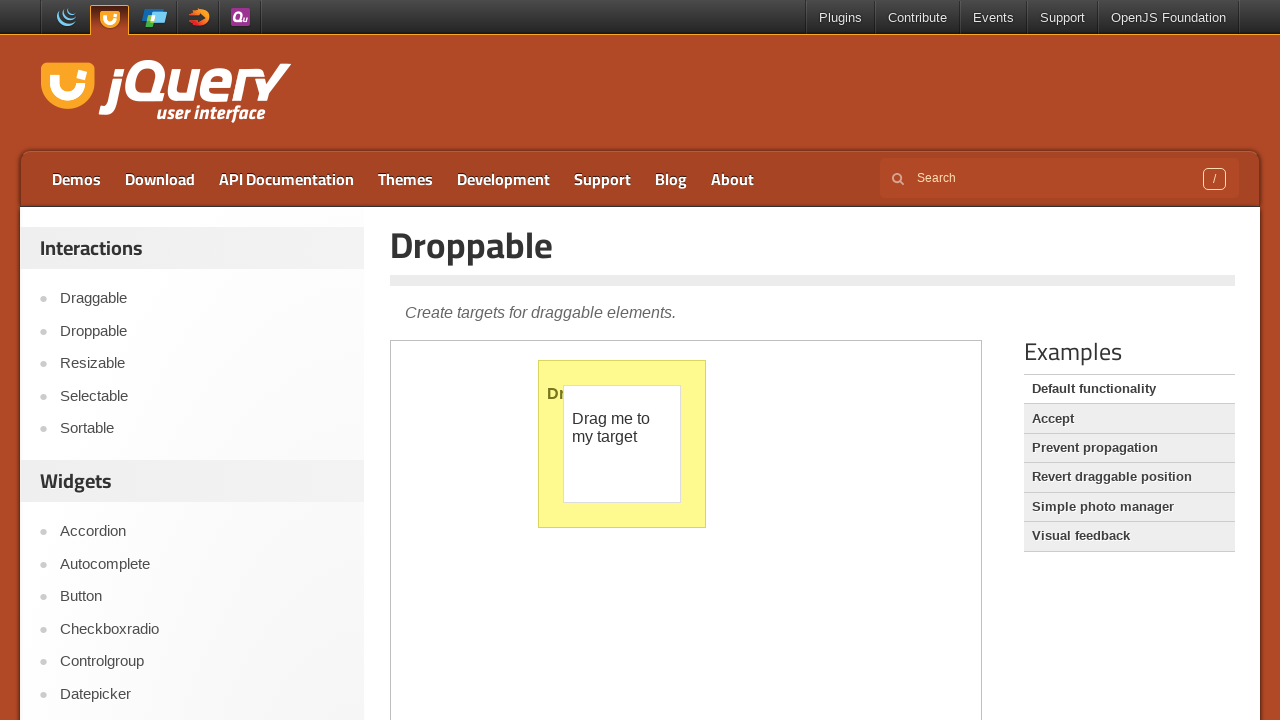

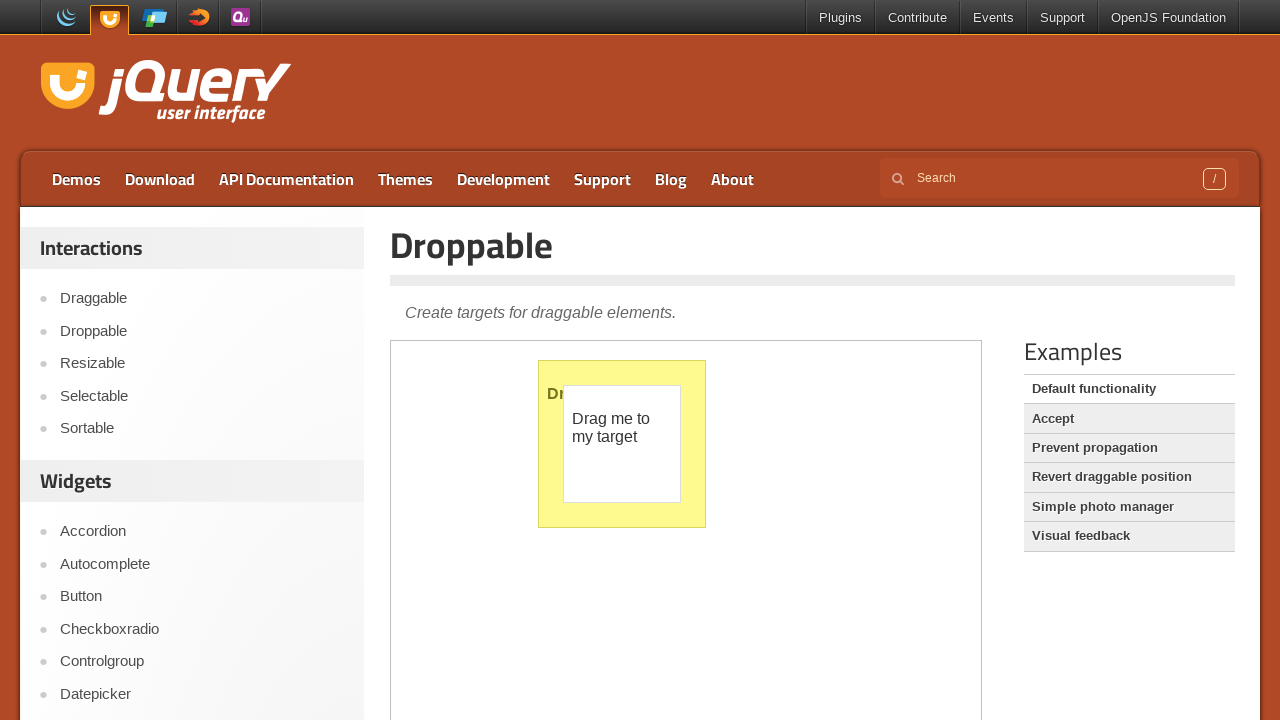